Tests drag and drop functionality by dragging an element from one location and dropping it onto another element within an iframe

Starting URL: http://jqueryui.com/droppable/

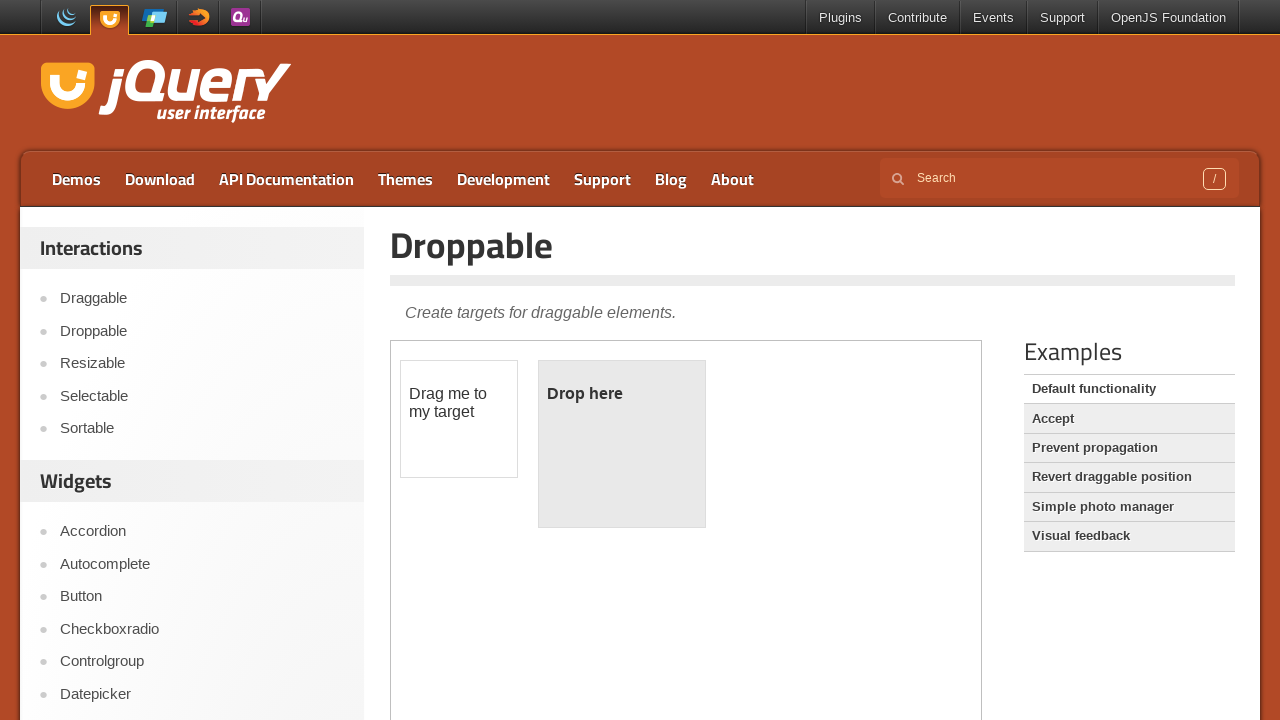

Located the first iframe containing drag and drop demo
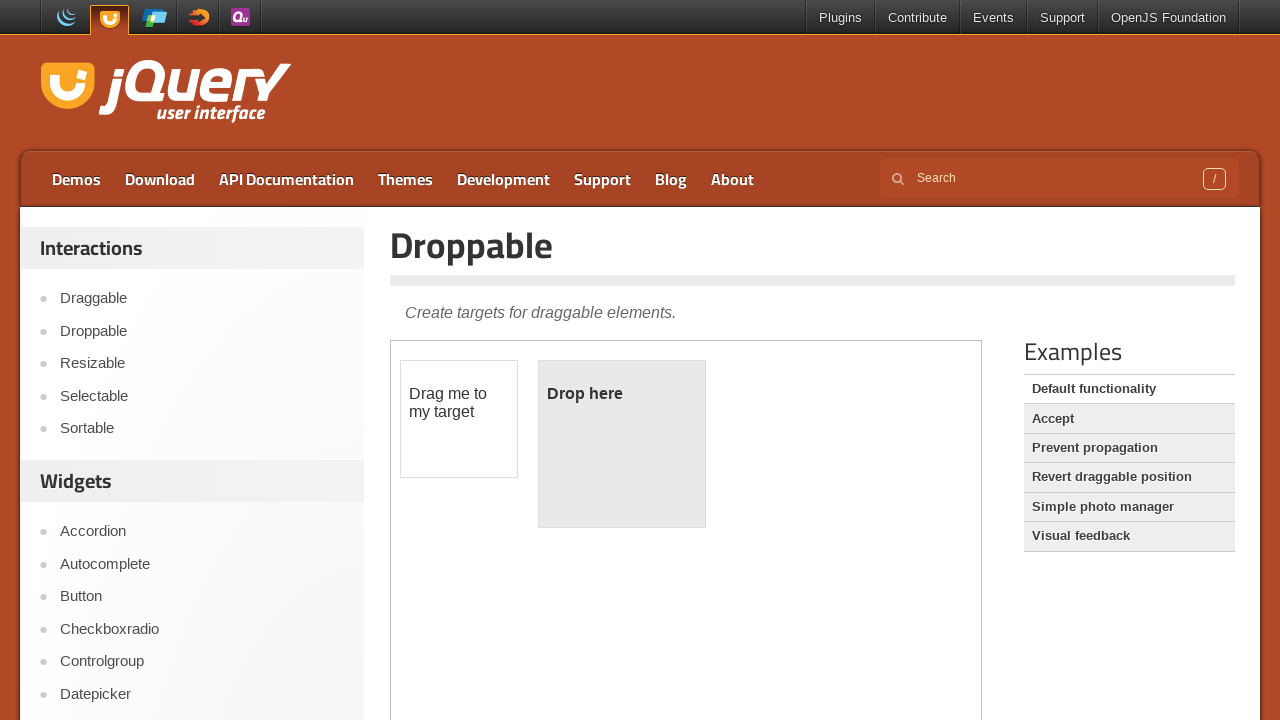

Located the draggable element with id 'draggable'
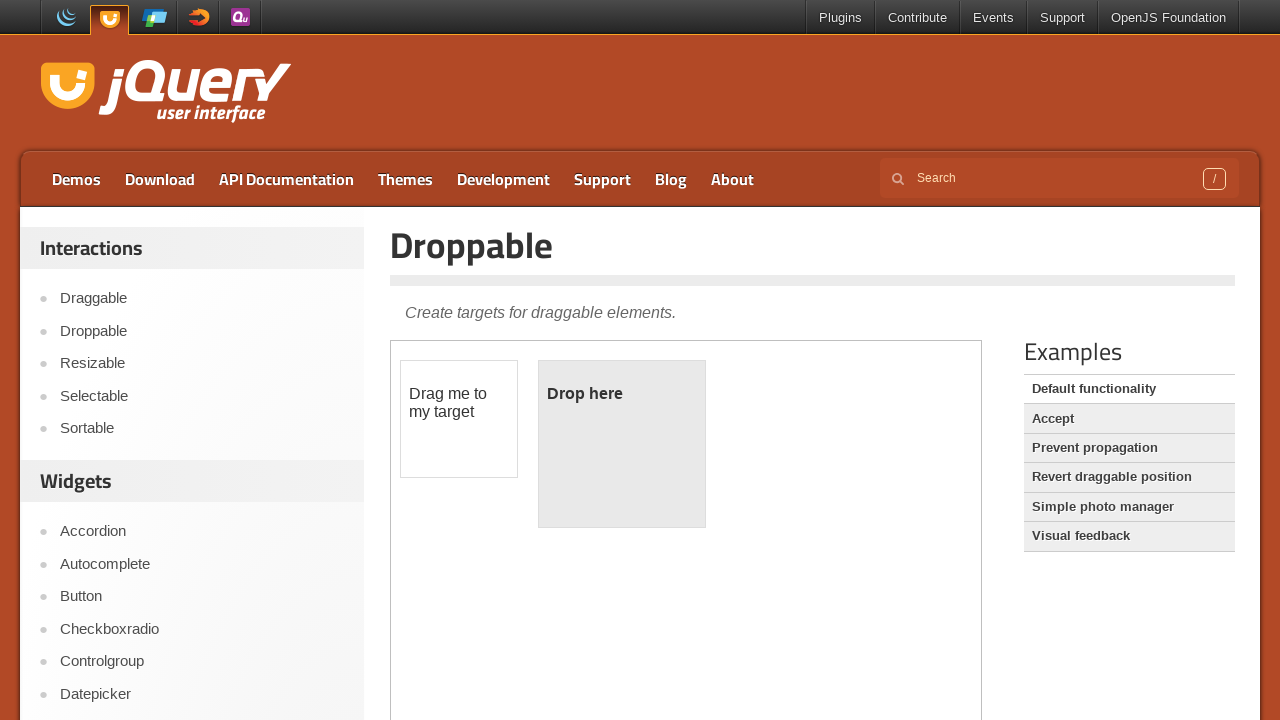

Located the droppable target element with id 'droppable'
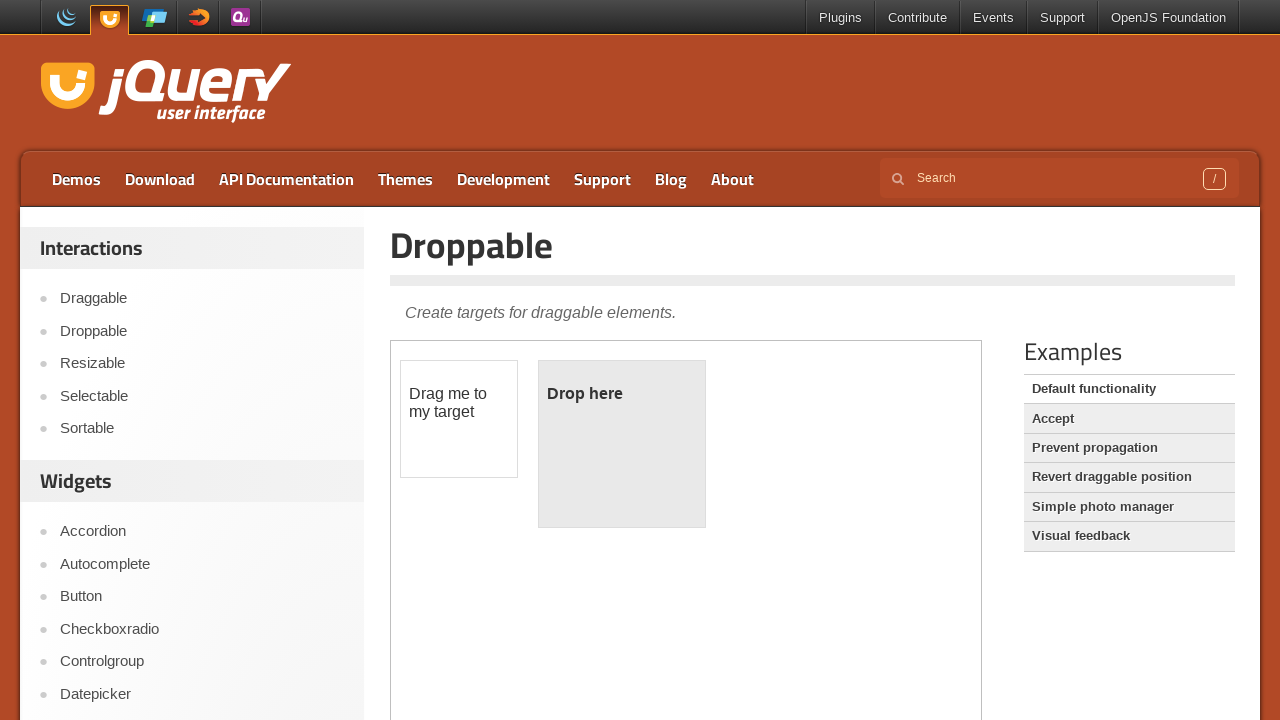

Dragged element from draggable to droppable location at (622, 444)
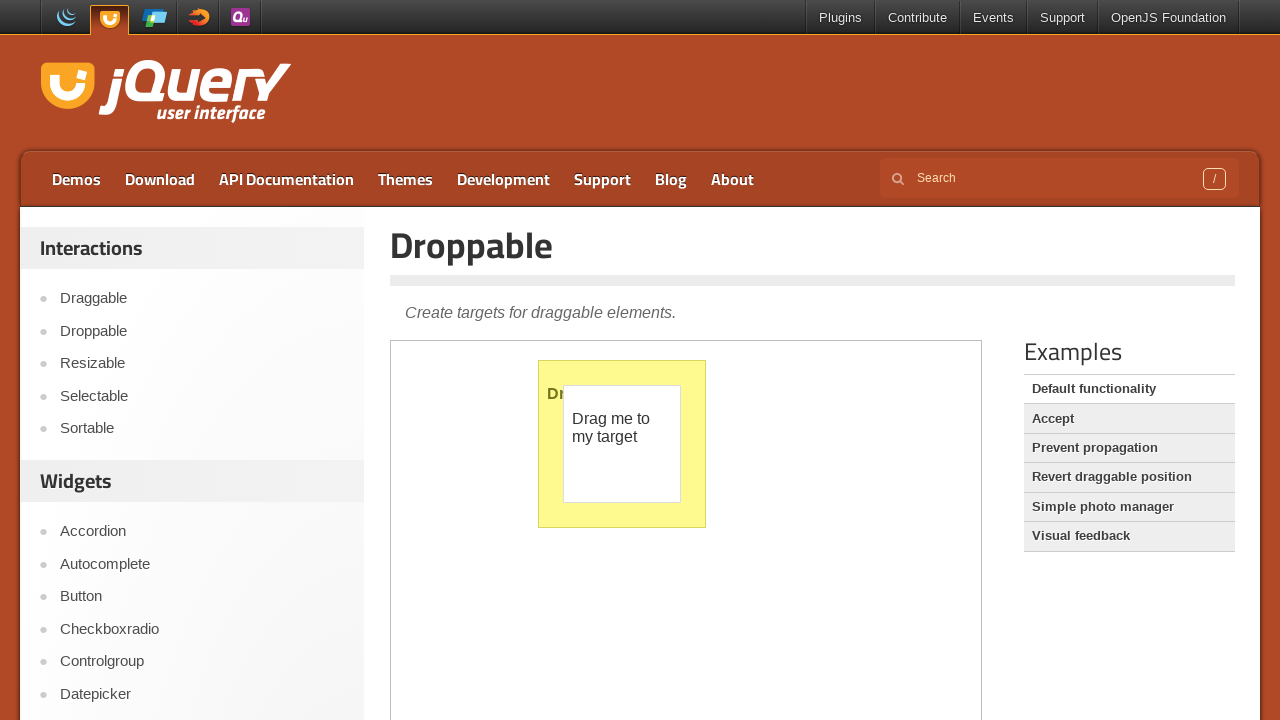

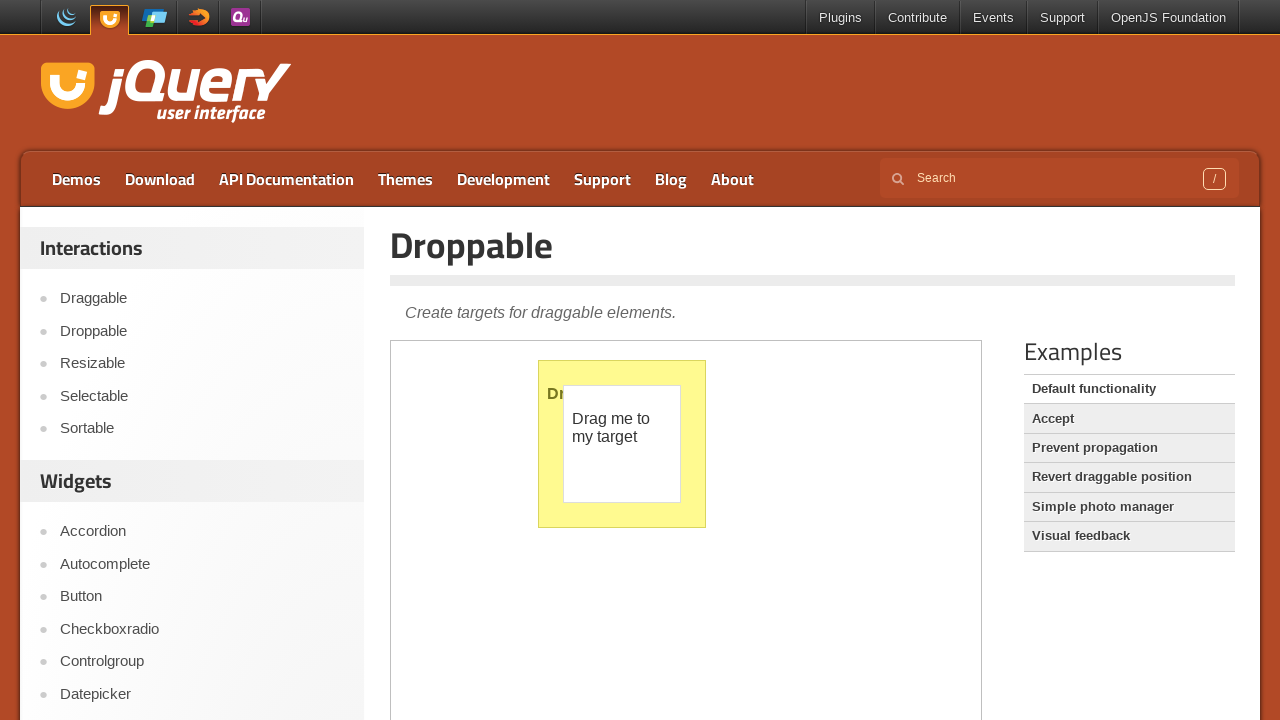